Tests filtering to display only completed todo items

Starting URL: https://demo.playwright.dev/todomvc

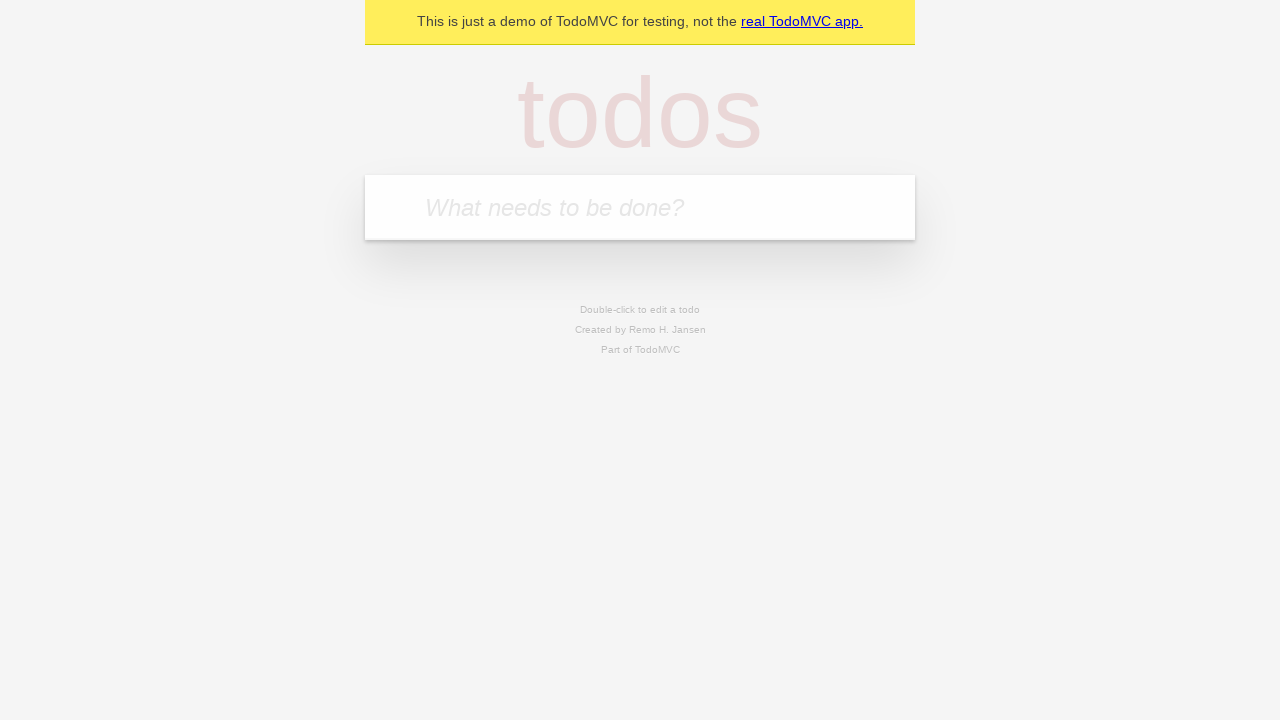

Filled todo input with 'buy some cheese' on internal:attr=[placeholder="What needs to be done?"i]
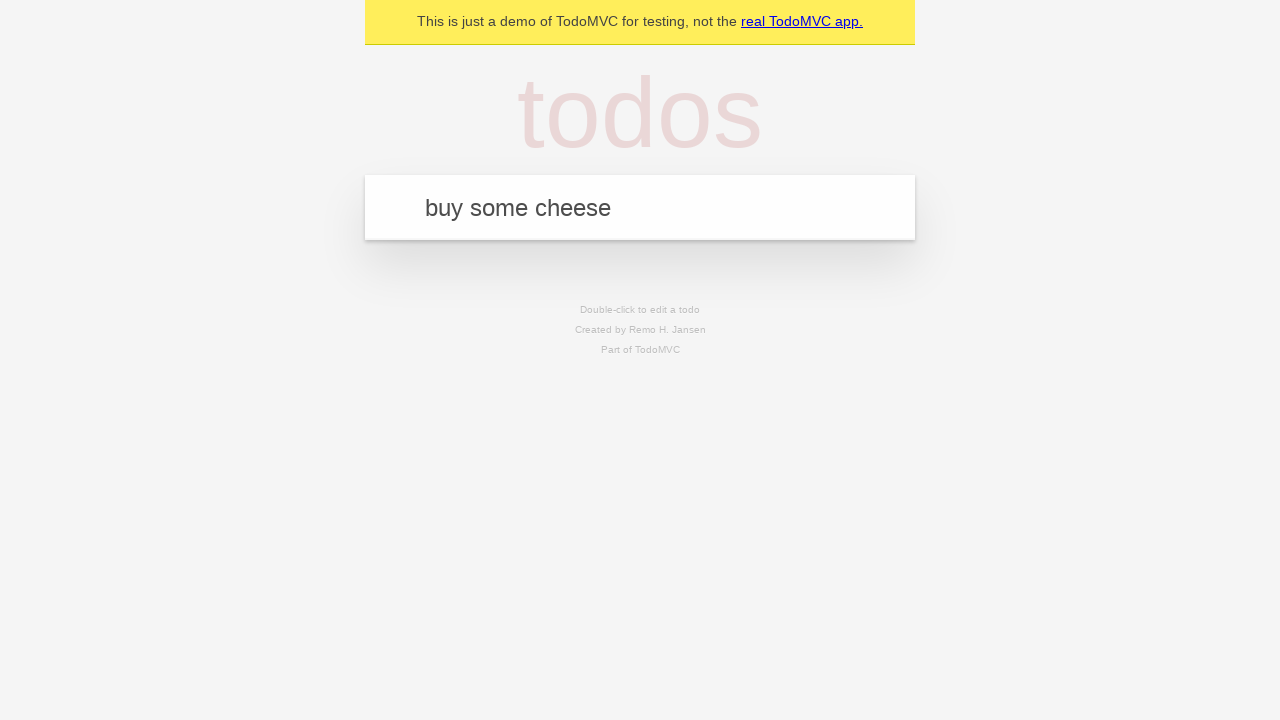

Pressed Enter to create todo 'buy some cheese' on internal:attr=[placeholder="What needs to be done?"i]
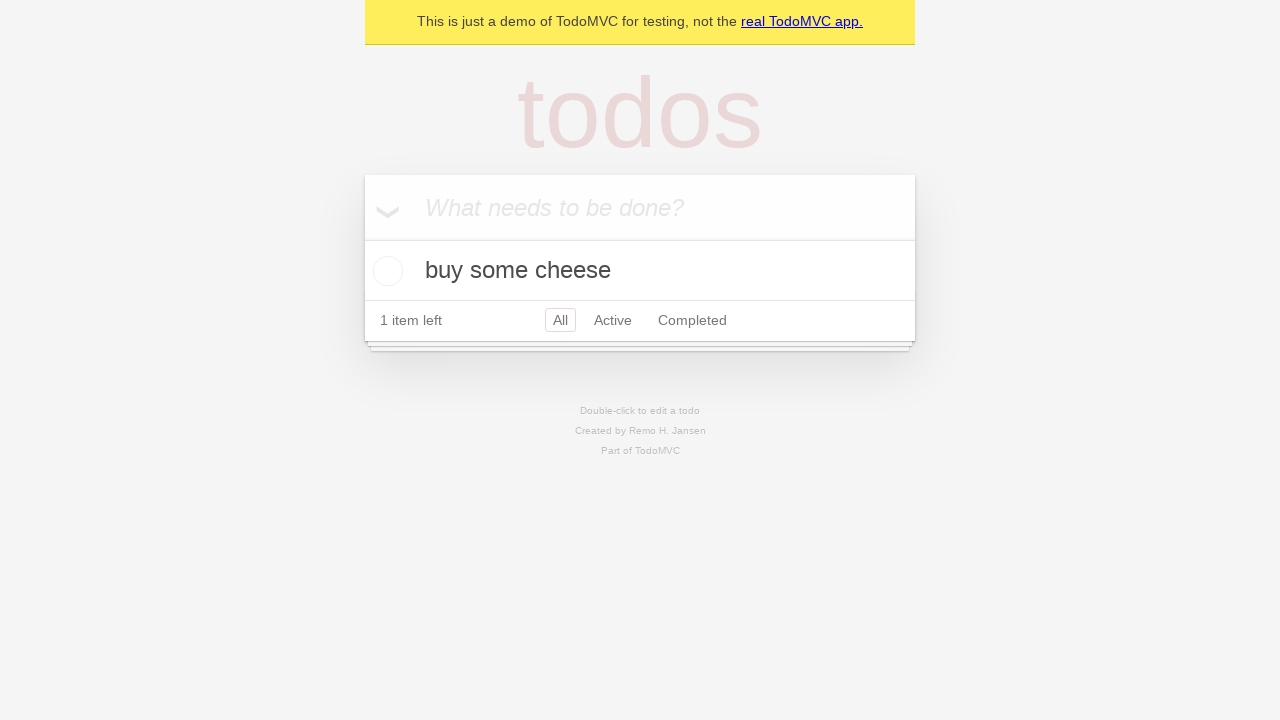

Filled todo input with 'feed the cat' on internal:attr=[placeholder="What needs to be done?"i]
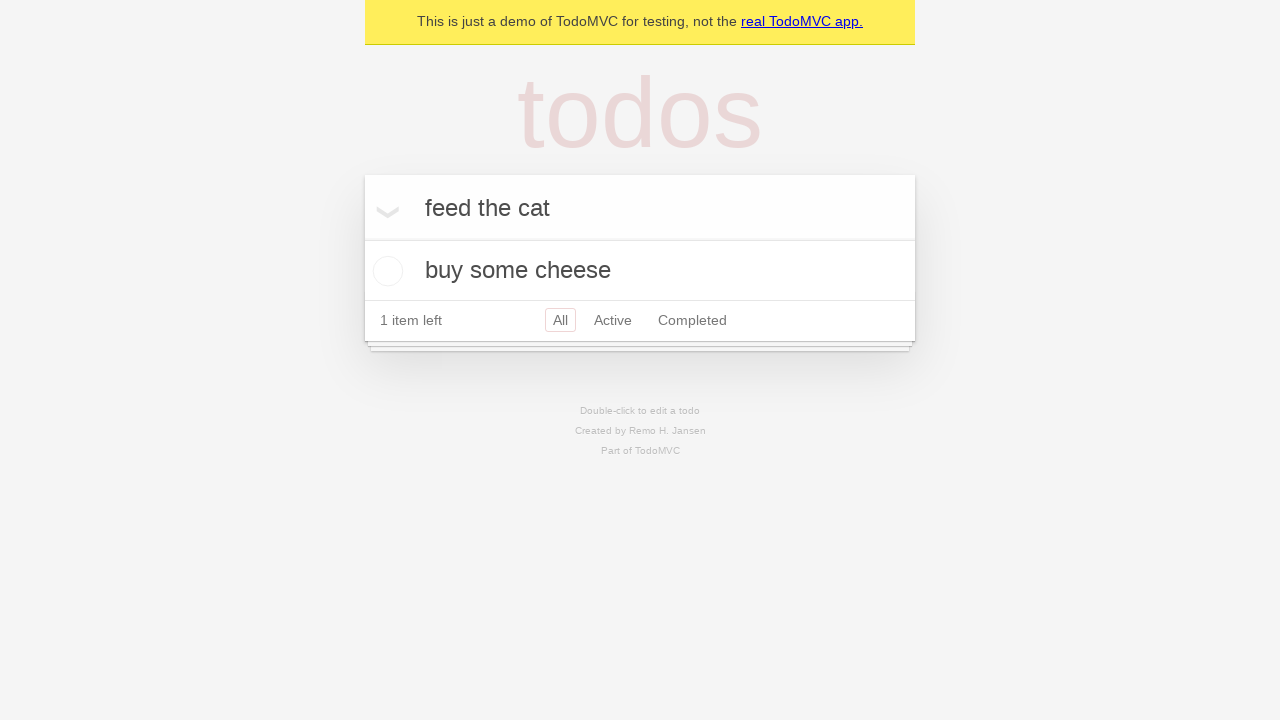

Pressed Enter to create todo 'feed the cat' on internal:attr=[placeholder="What needs to be done?"i]
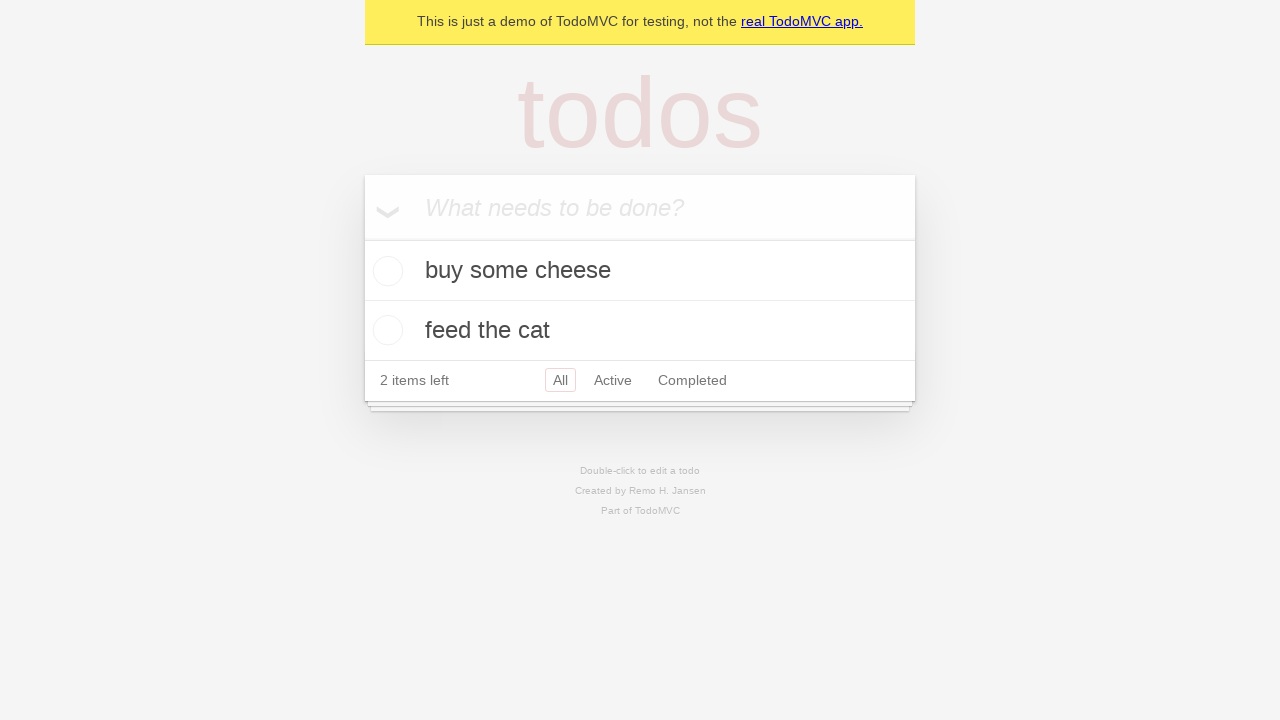

Filled todo input with 'book a doctors appointment' on internal:attr=[placeholder="What needs to be done?"i]
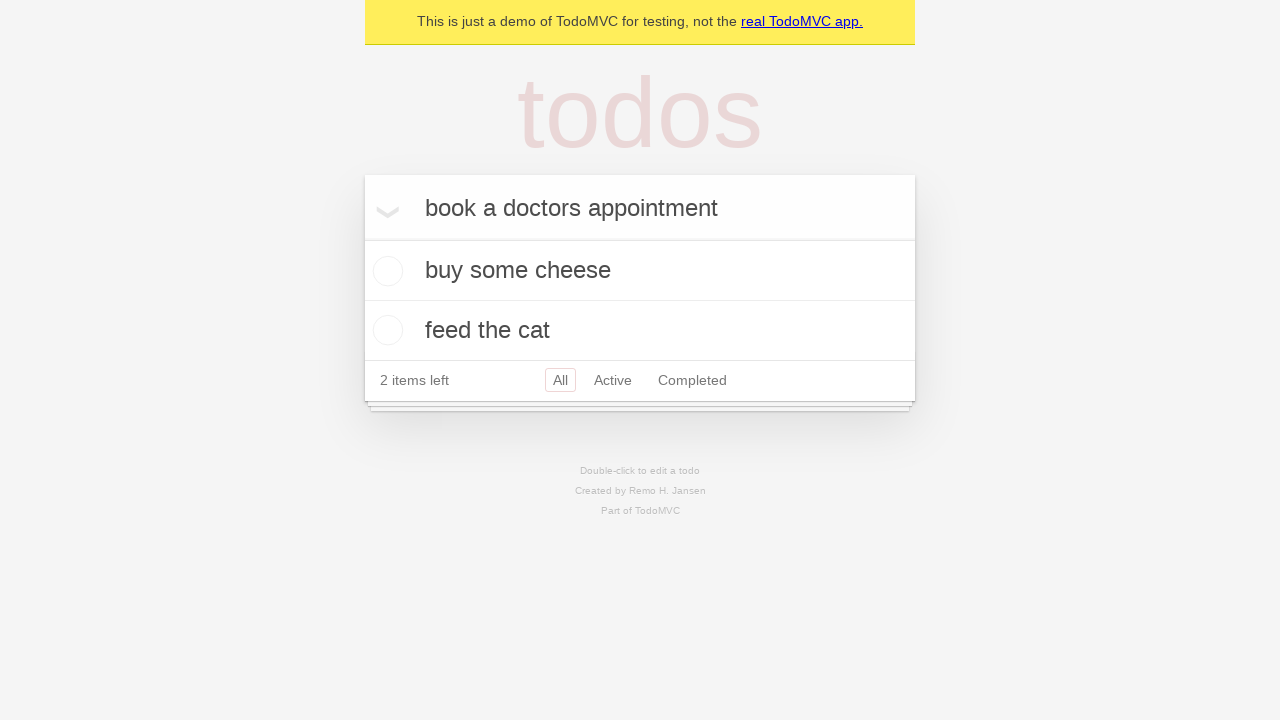

Pressed Enter to create todo 'book a doctors appointment' on internal:attr=[placeholder="What needs to be done?"i]
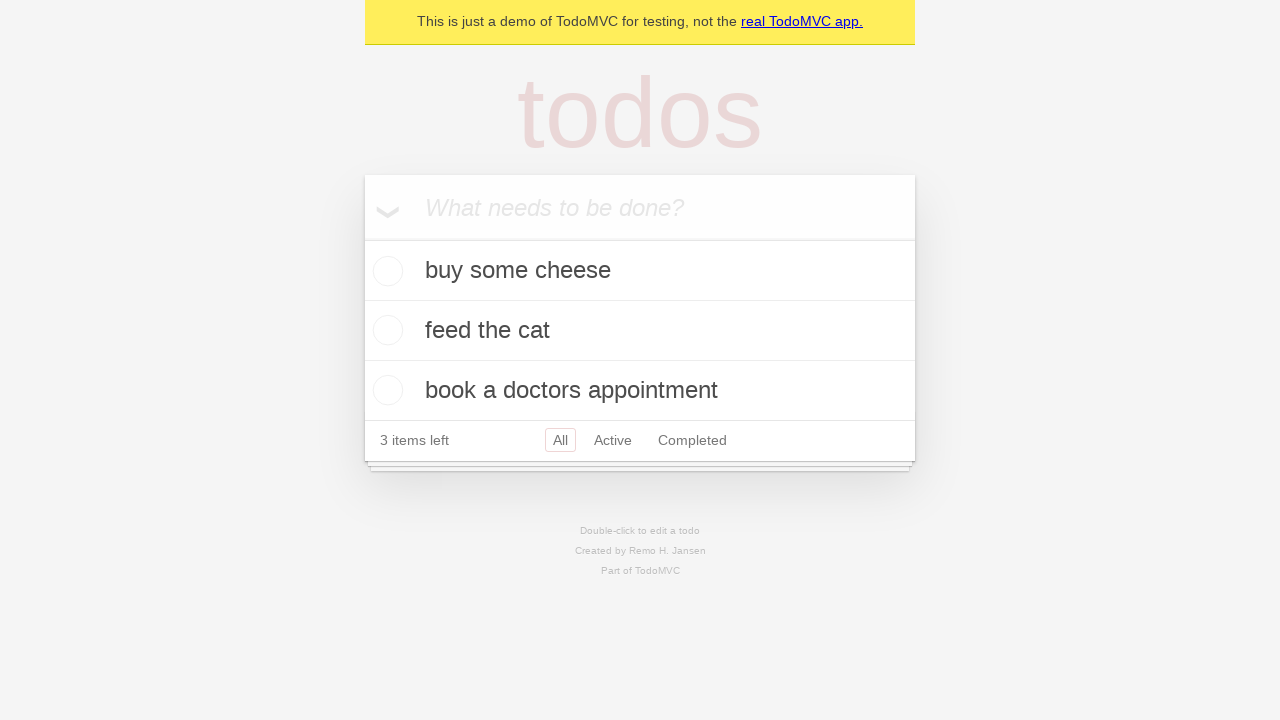

Waited for third todo item to load
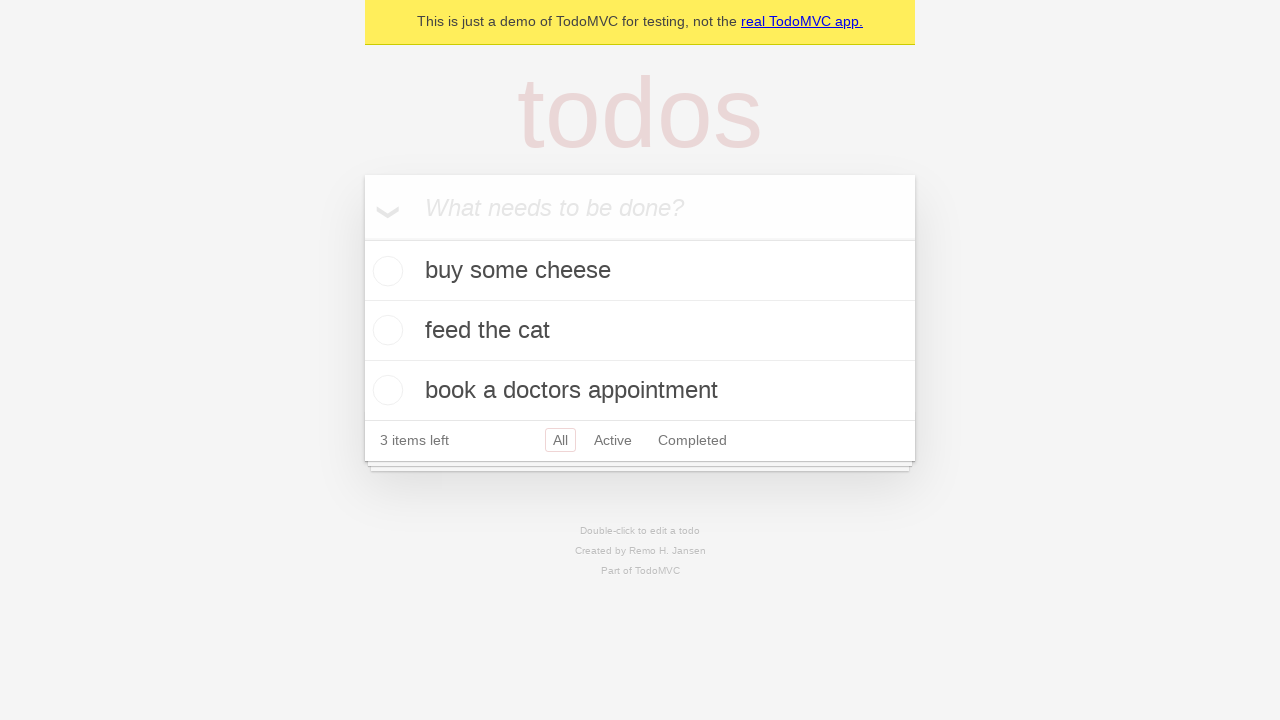

Checked the second todo item as completed at (385, 330) on [data-testid='todo-item'] >> nth=1 >> internal:role=checkbox
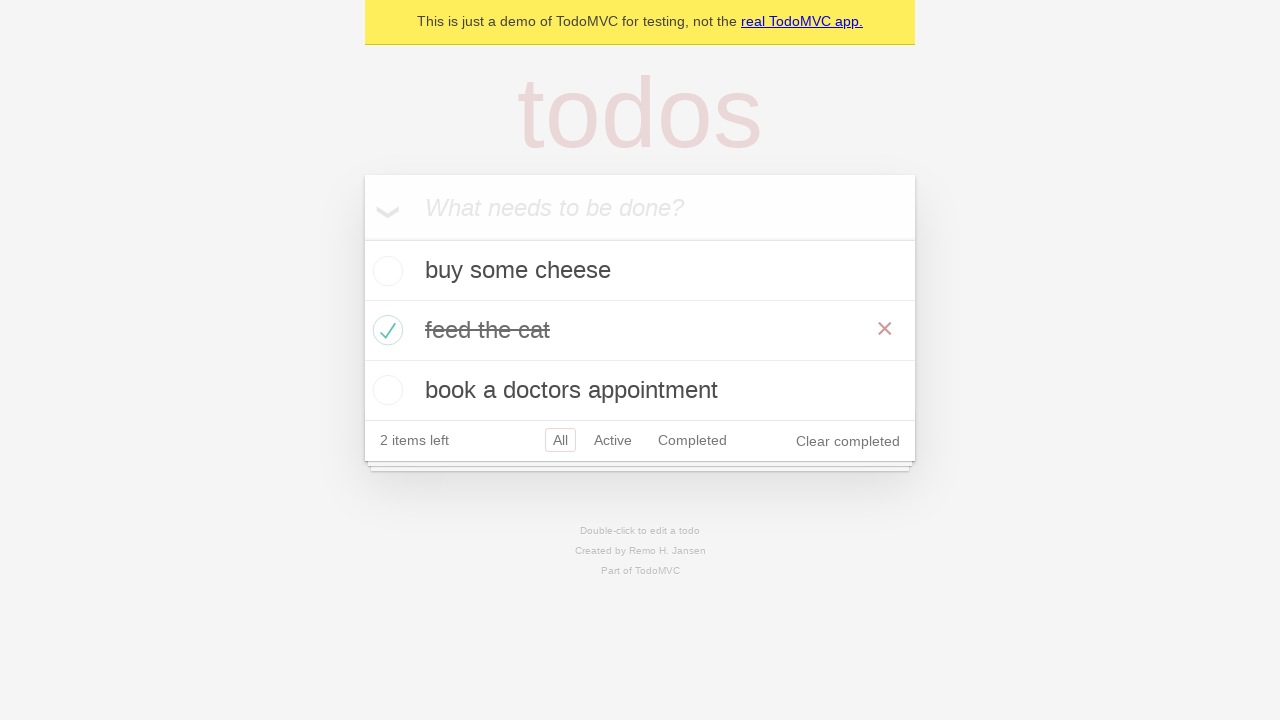

Clicked the 'Completed' filter link at (692, 440) on internal:role=link[name="Completed"i]
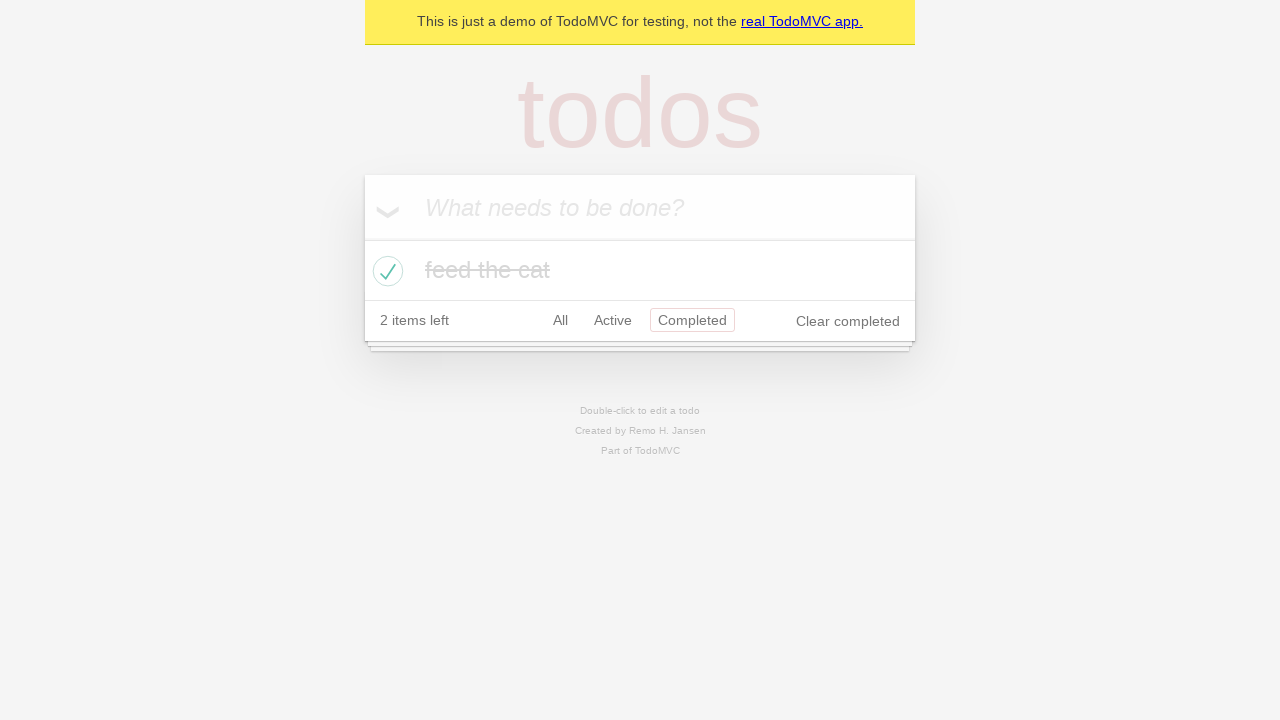

Waited for filter to apply
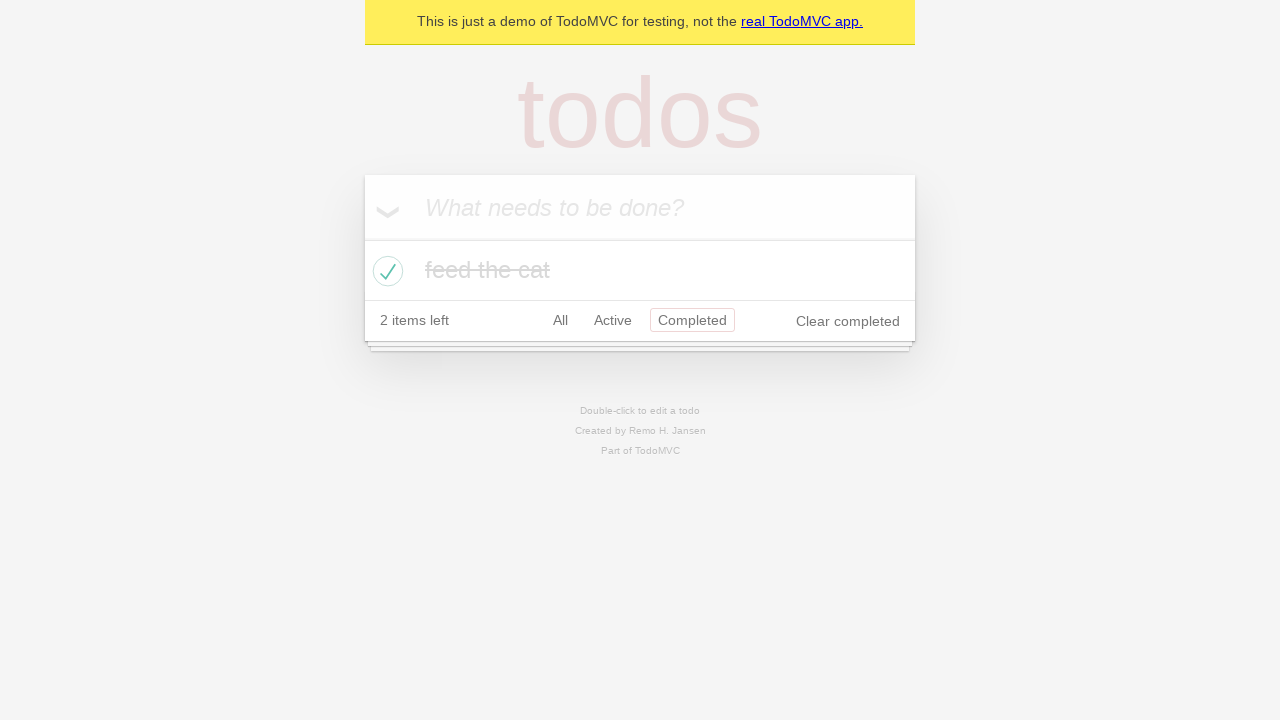

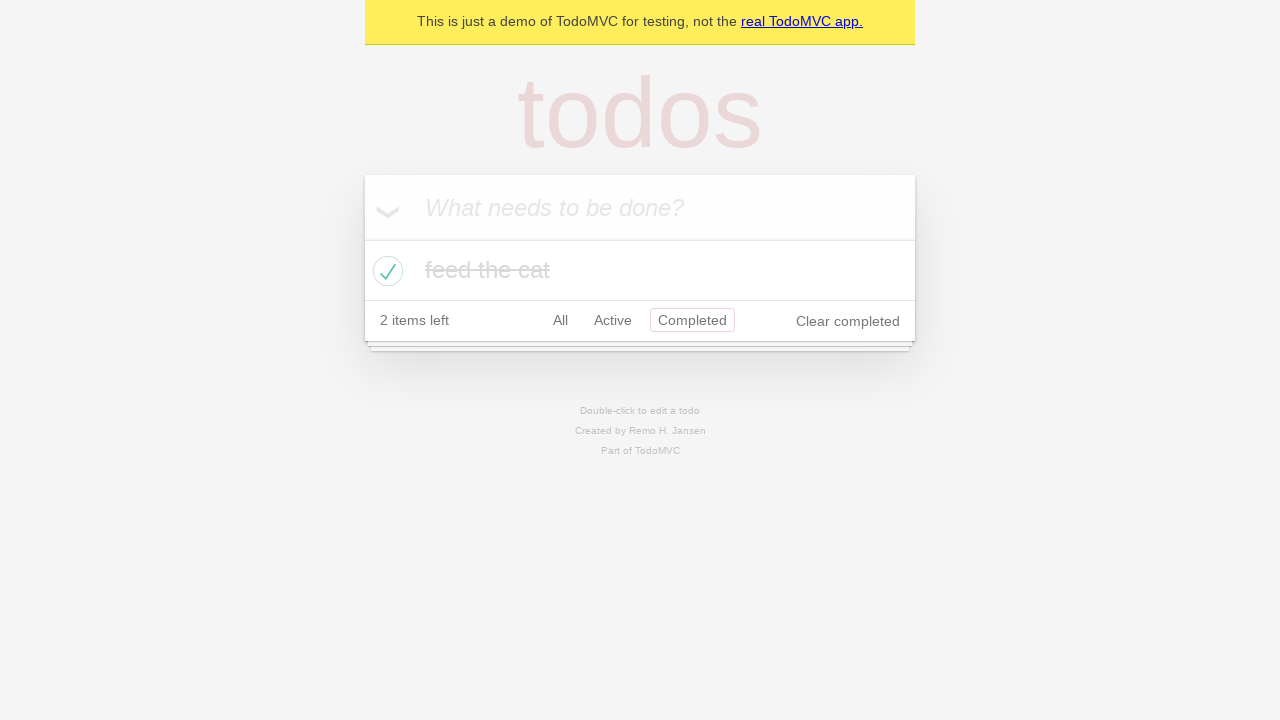